Tests that clicking the page footer link opens the Elemental Selenium website in a new tab

Starting URL: https://the-internet.herokuapp.com/

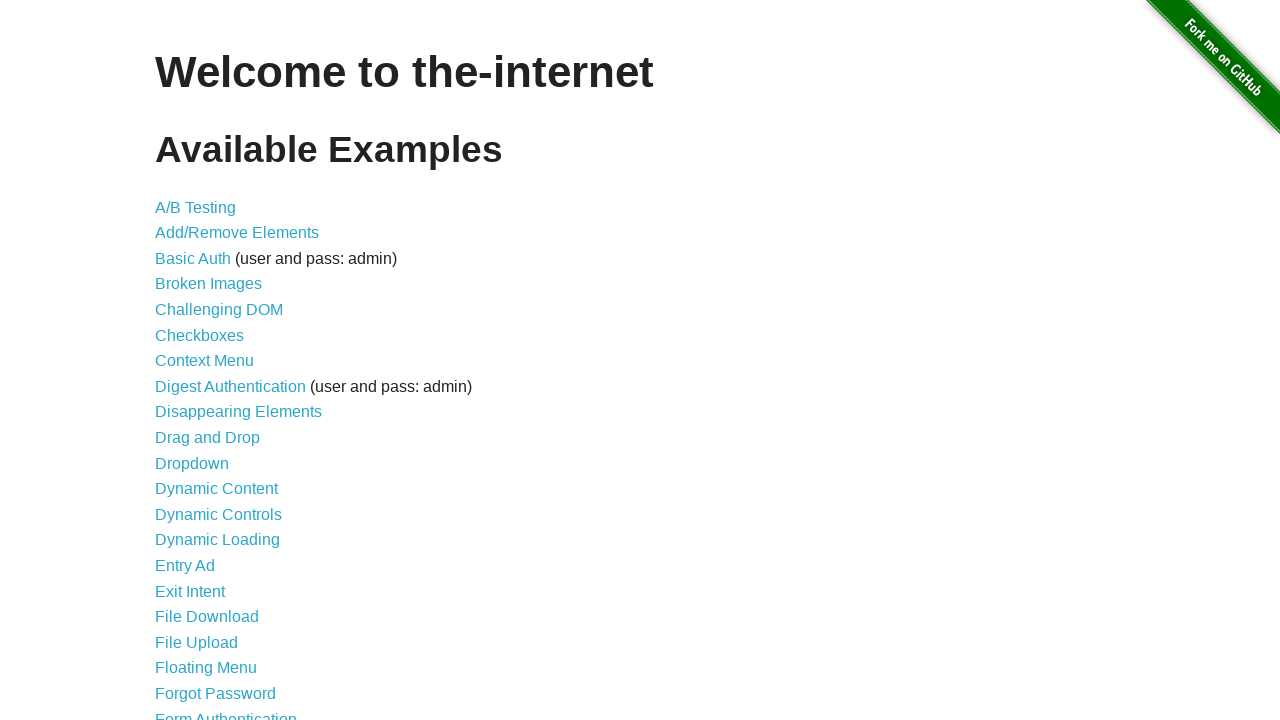

Navigated to the-internet.herokuapp.com
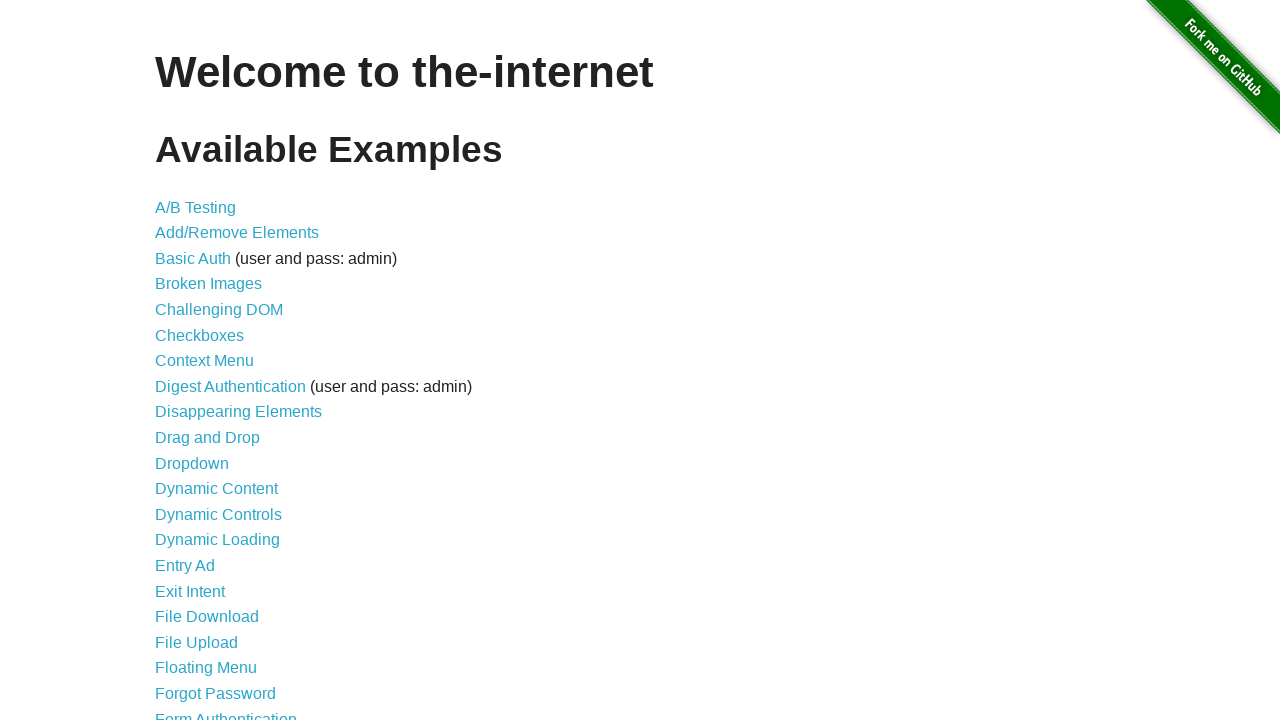

Clicked the Elemental Selenium footer link at (684, 711) on a[href='http://elementalselenium.com/']
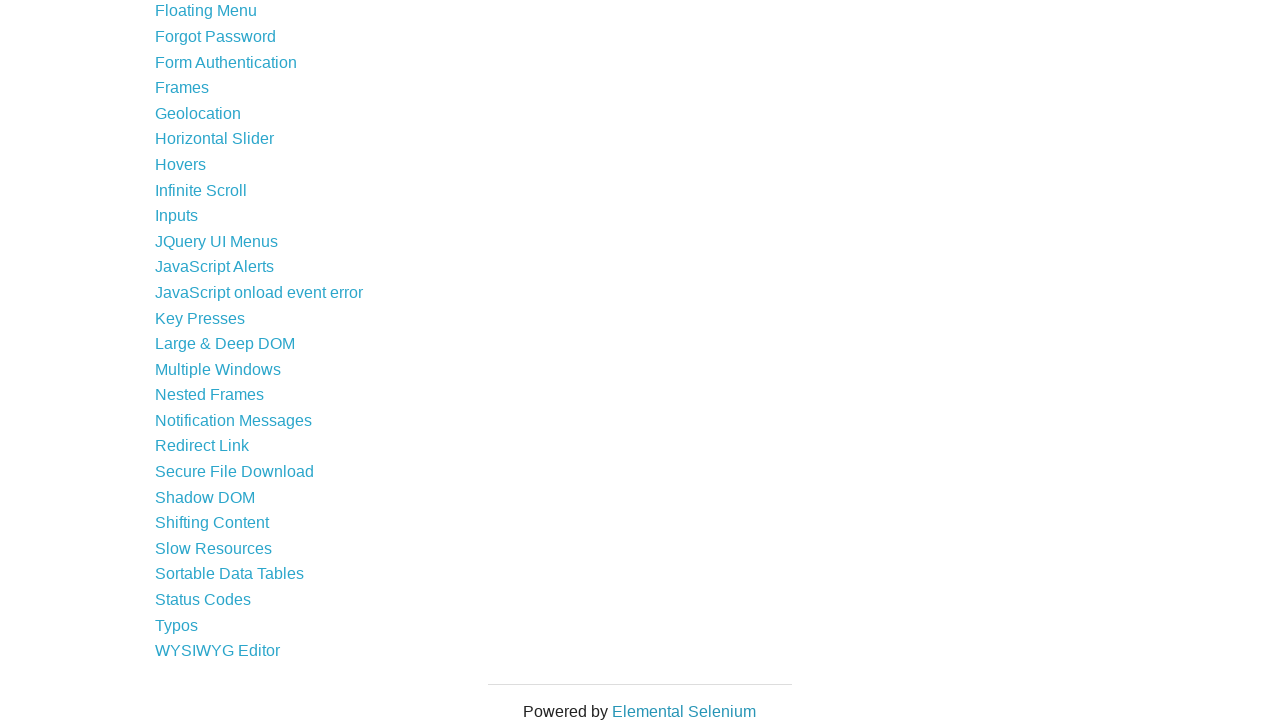

Switched to newly opened tab
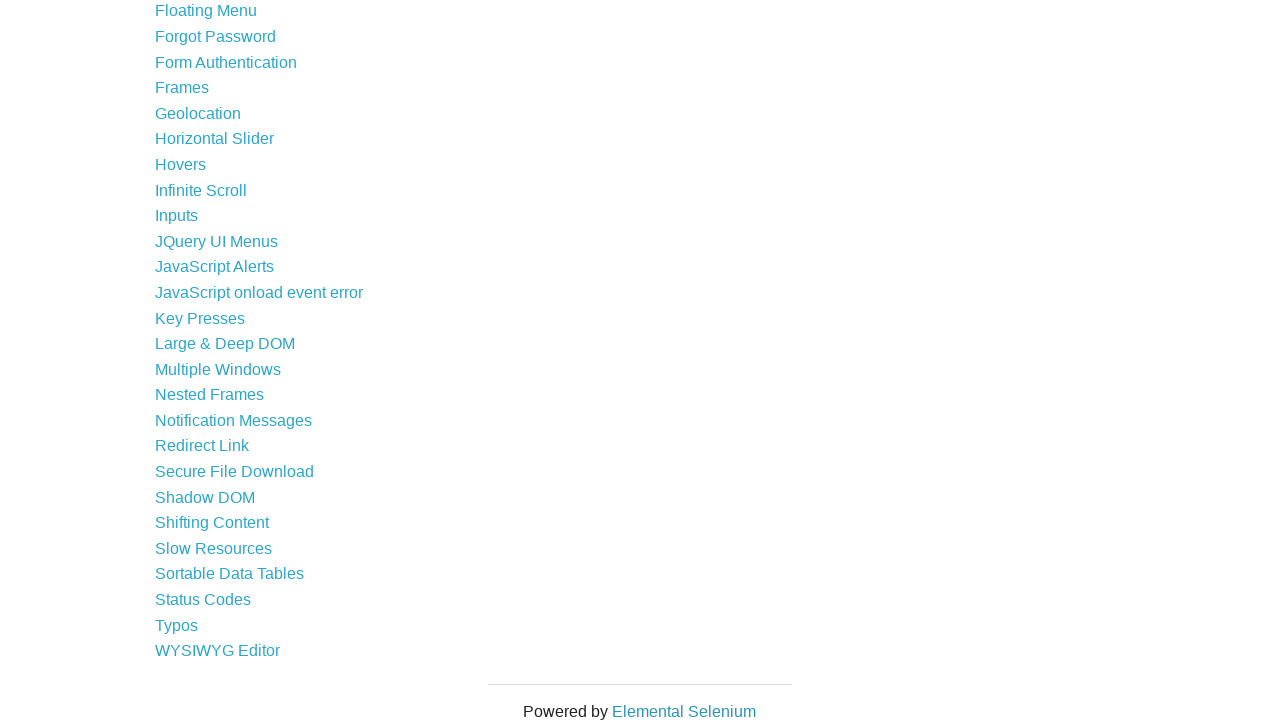

New tab finished loading
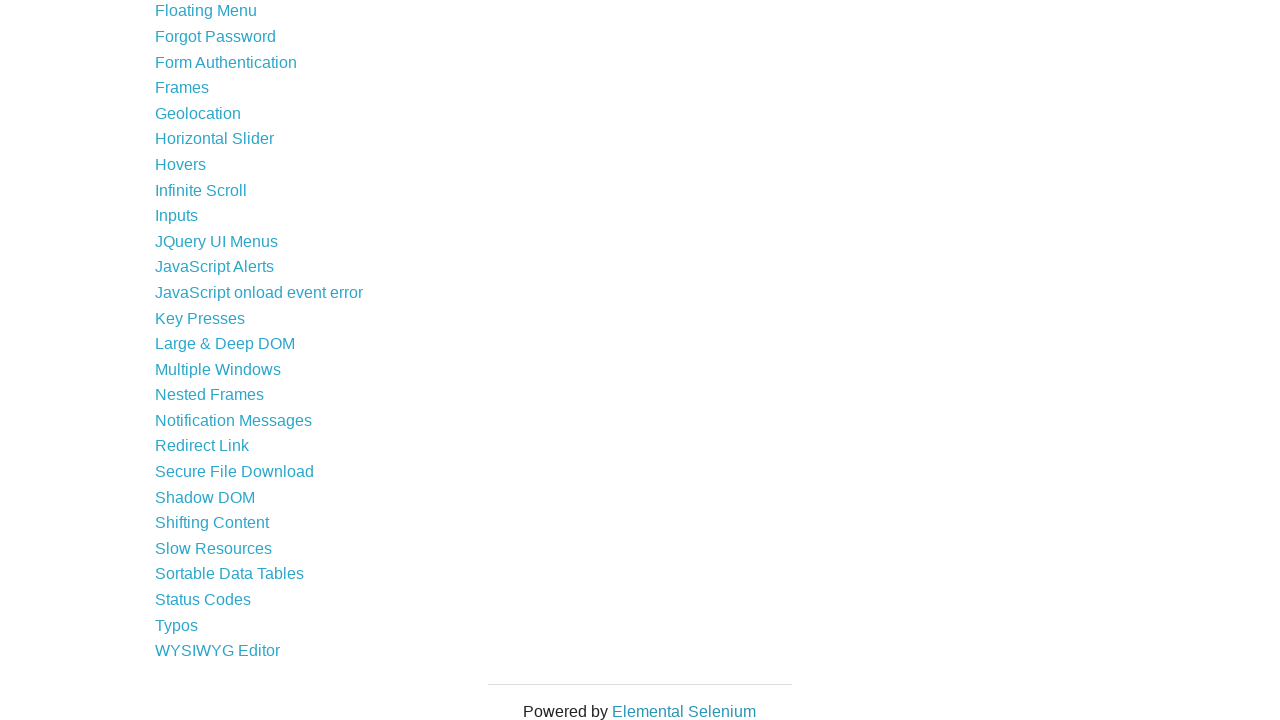

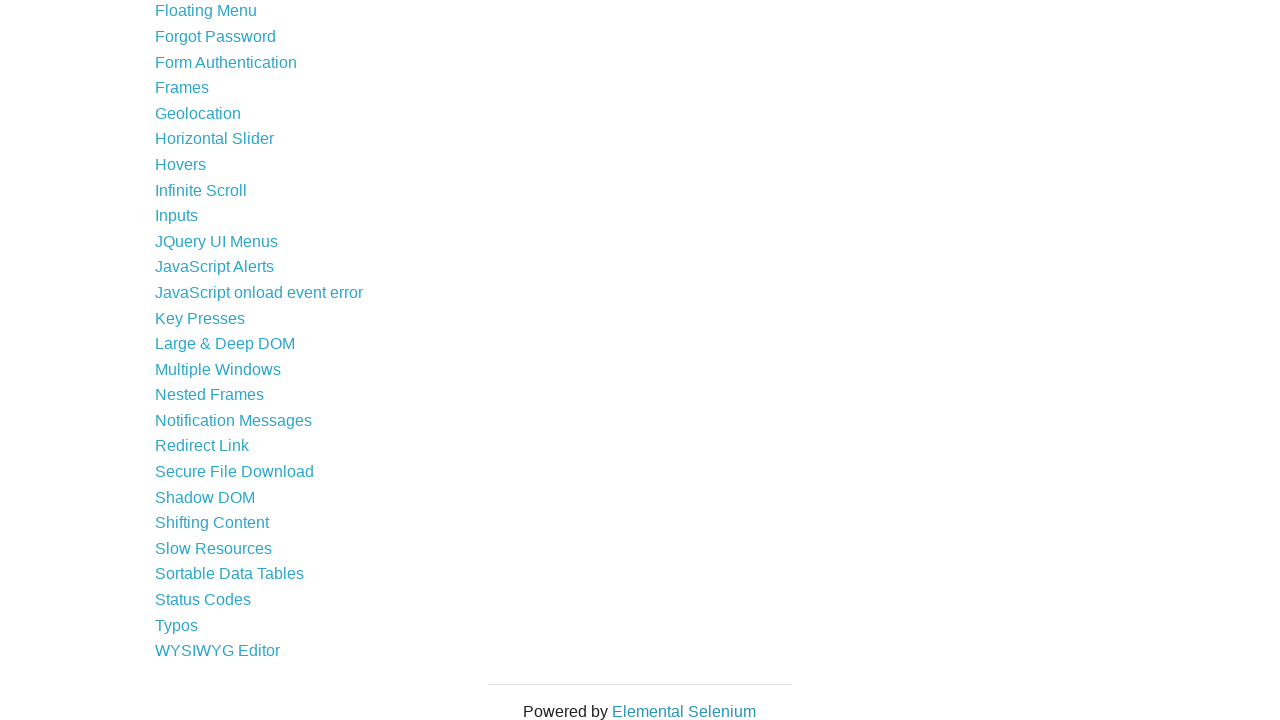